Tests dropdown selection functionality by reading two numbers from the page, calculating their sum, selecting the sum value from a dropdown menu, and submitting the form.

Starting URL: https://suninjuly.github.io/selects1.html

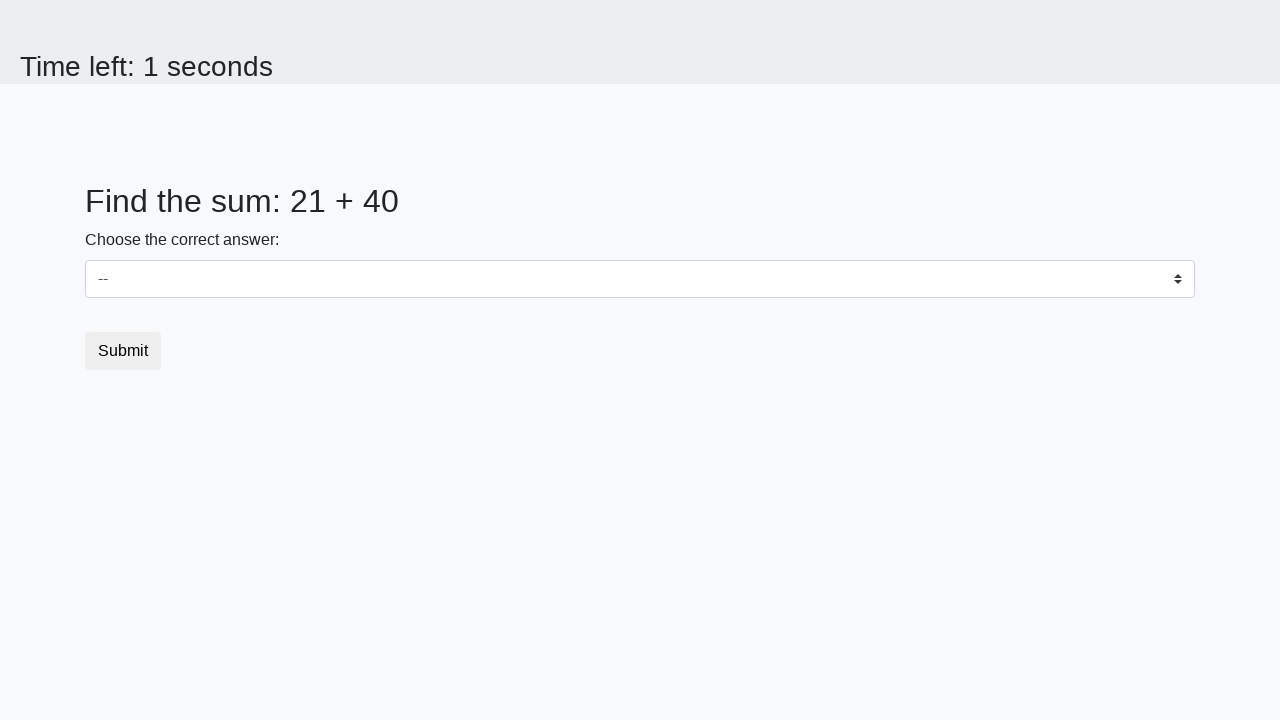

Read first number from page
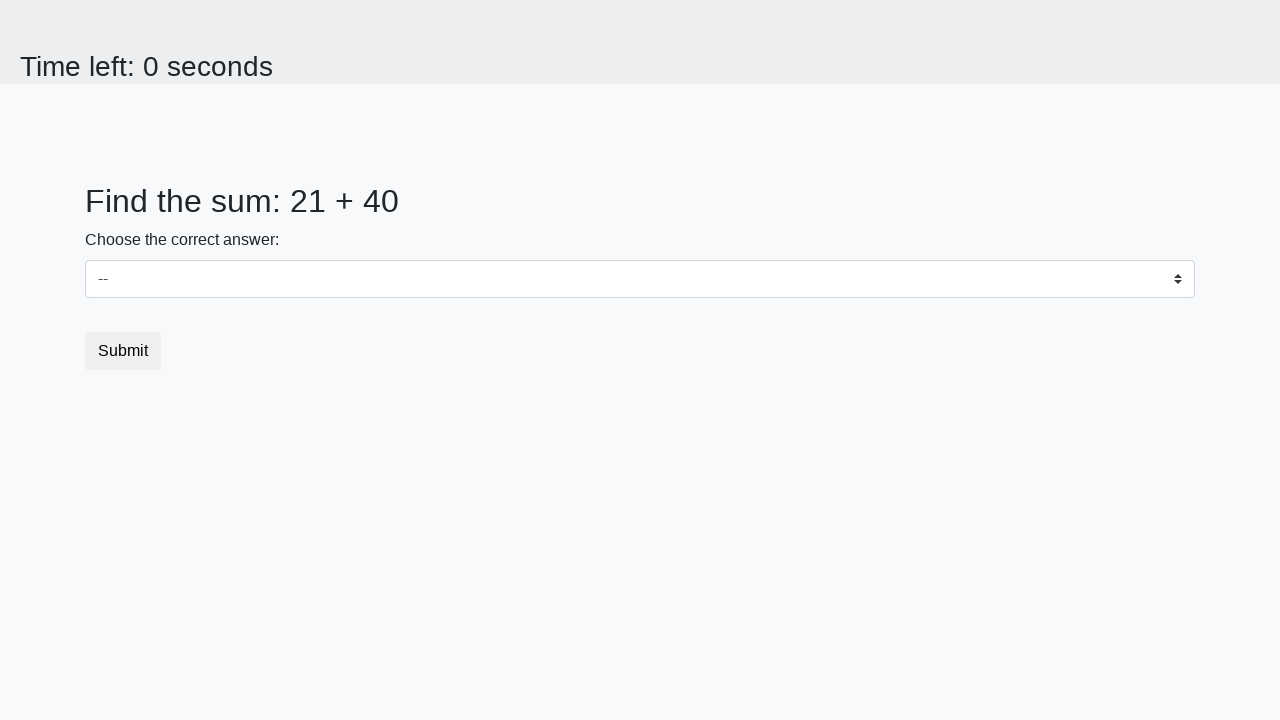

Read second number from page
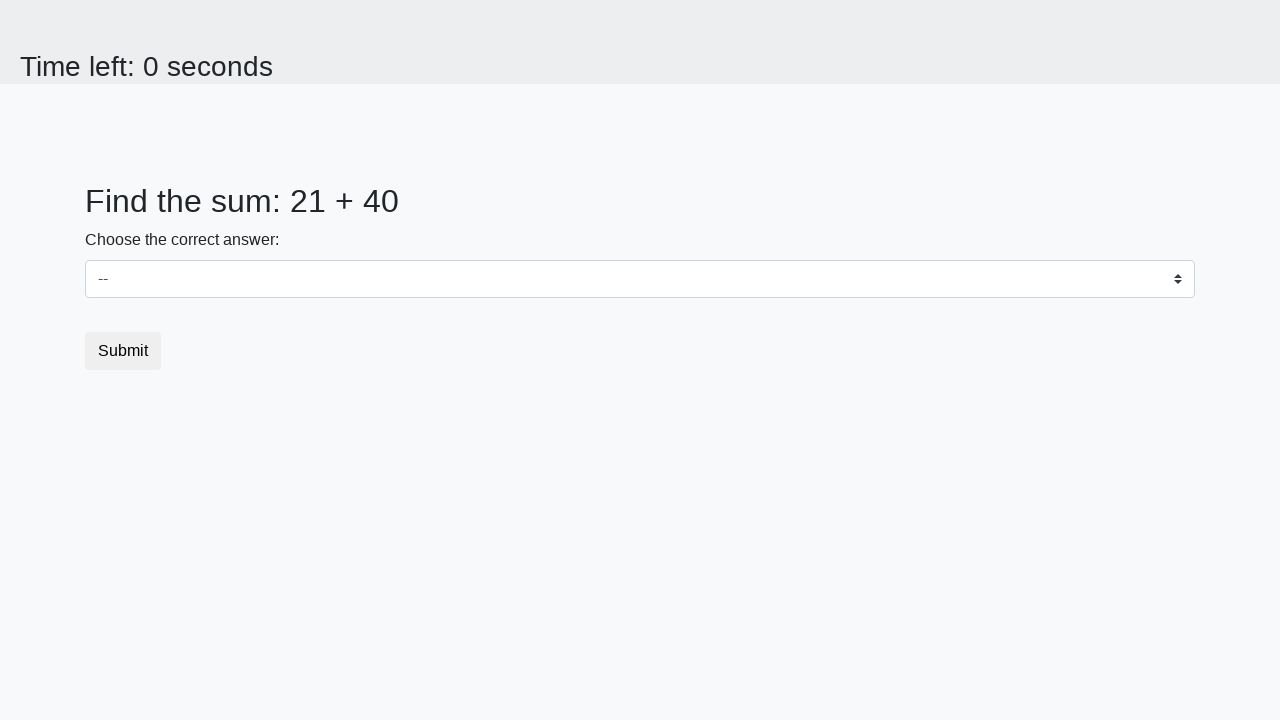

Calculated sum: 21 + 40 = 61
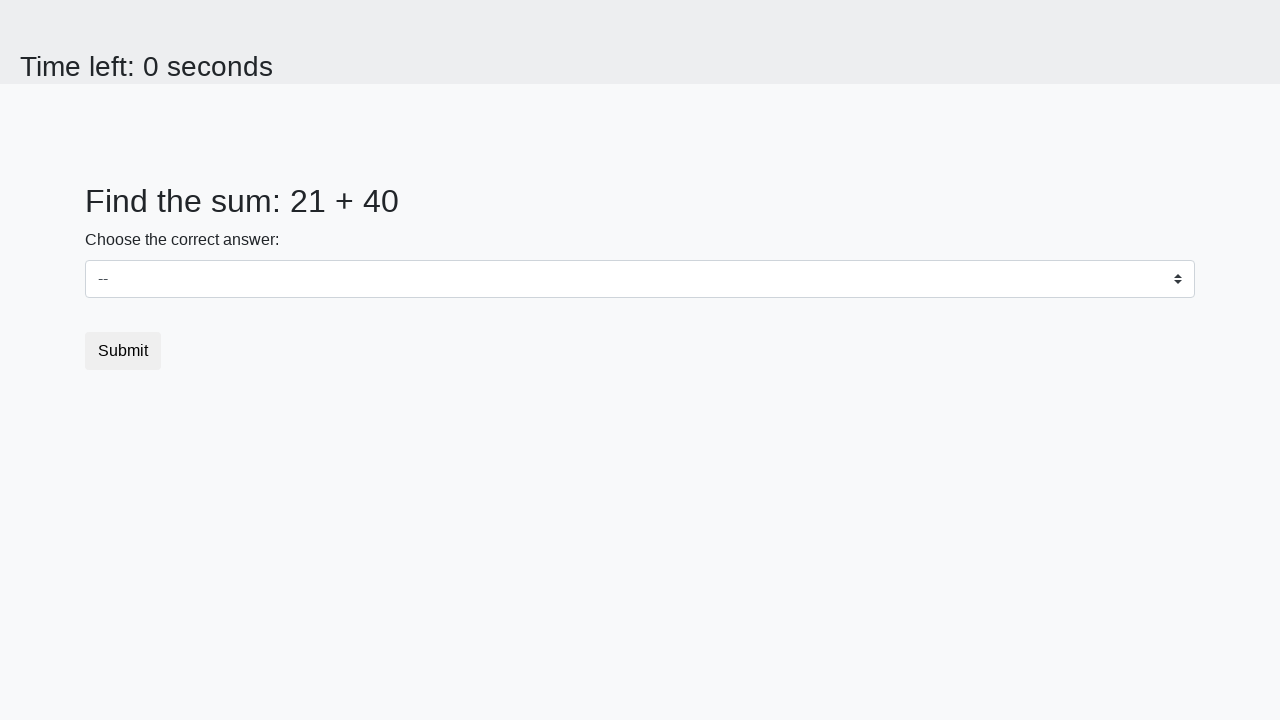

Selected dropdown value 61 on select#dropdown
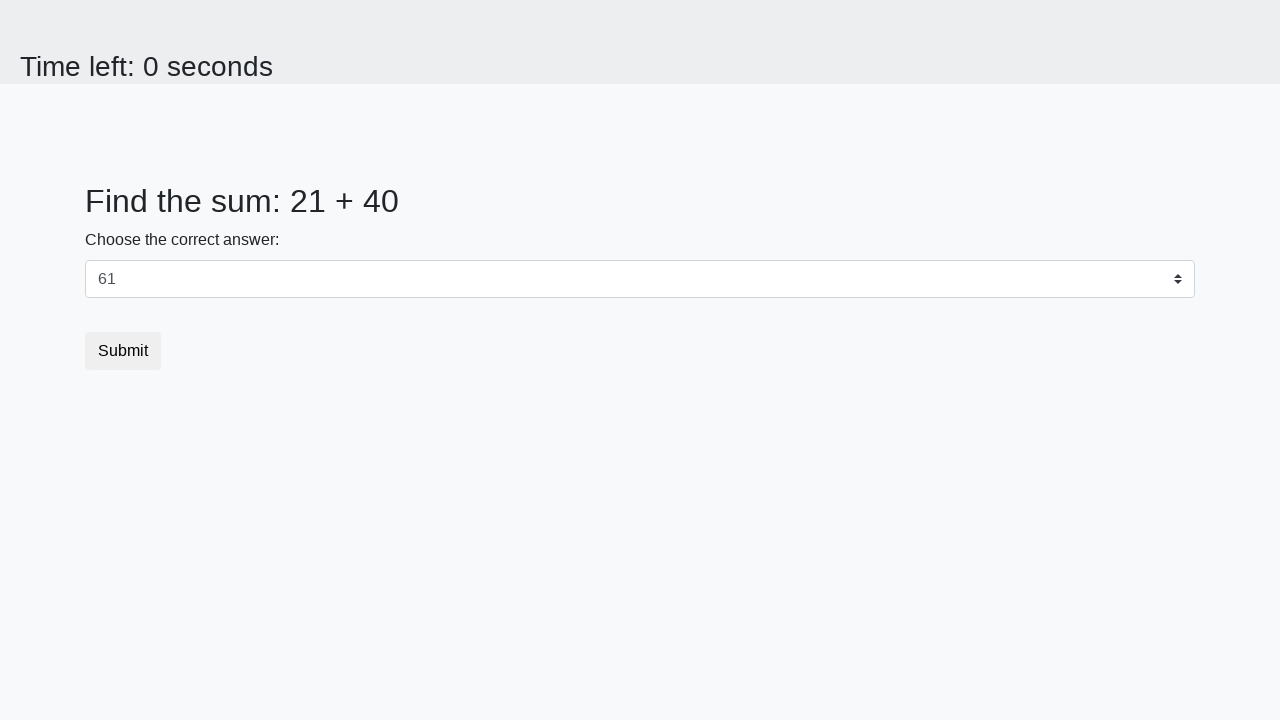

Clicked submit button at (123, 351) on button.btn.btn-default
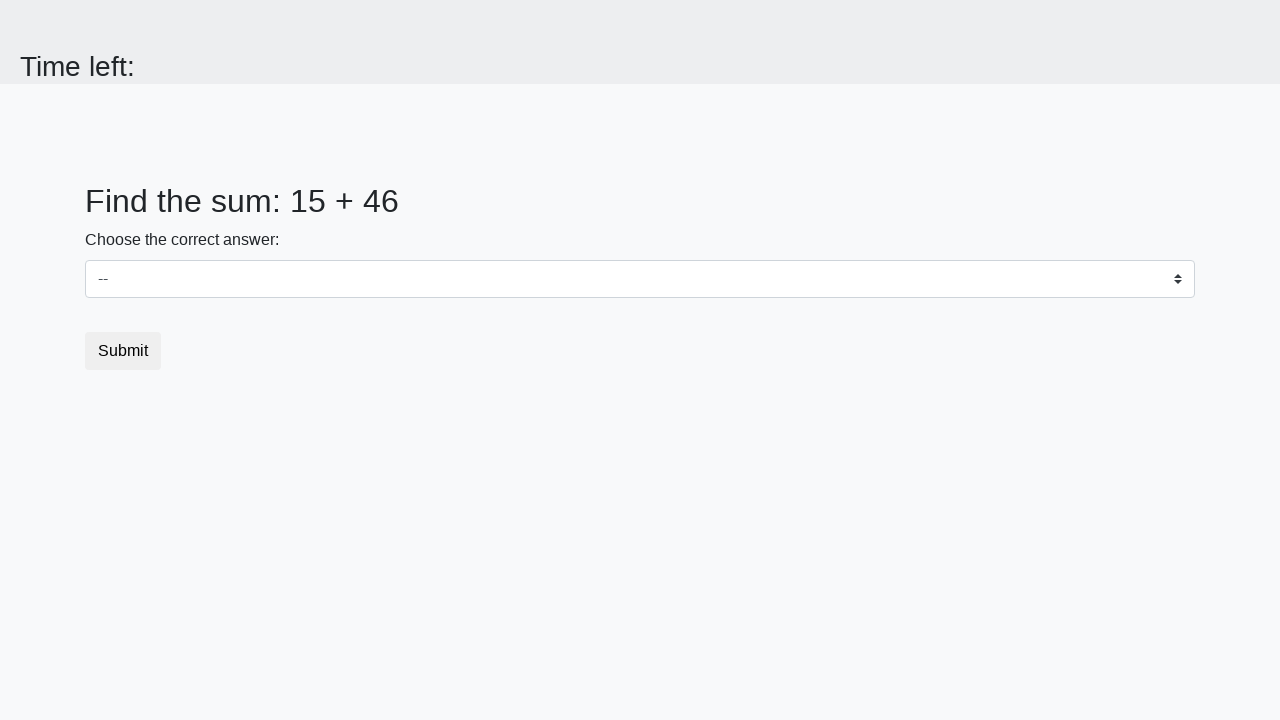

Set up alert handler to accept dialogs
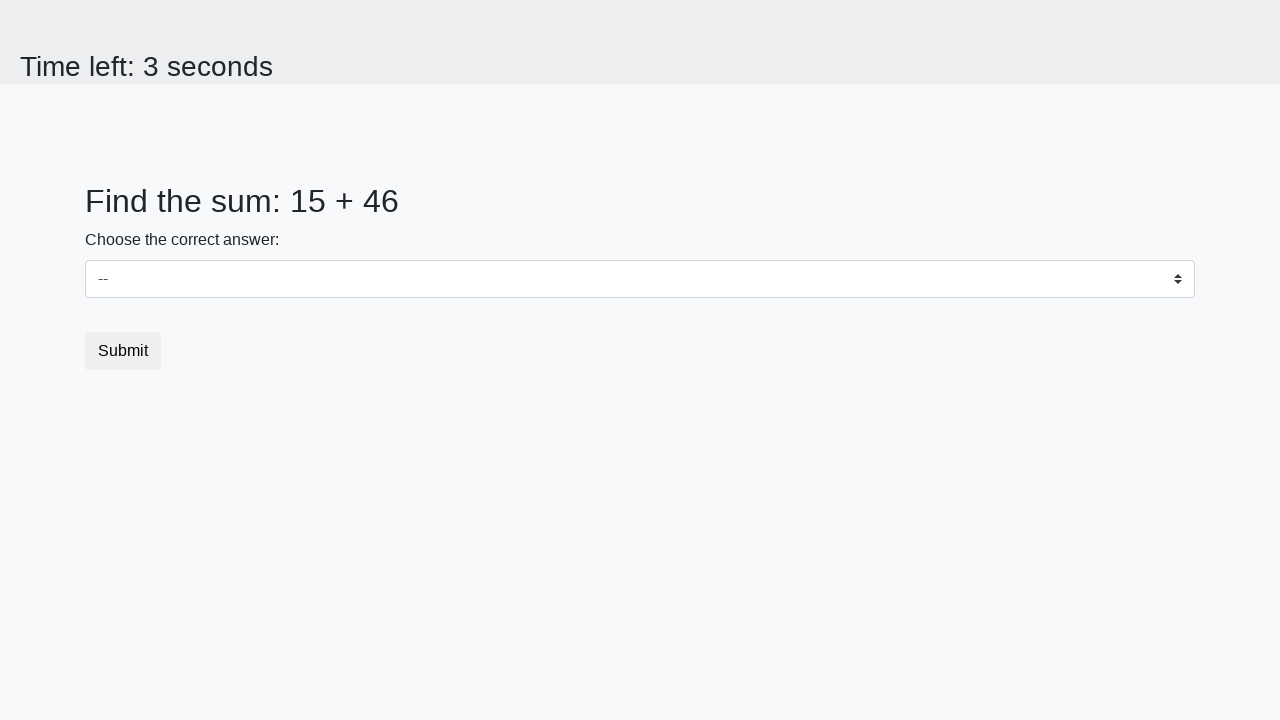

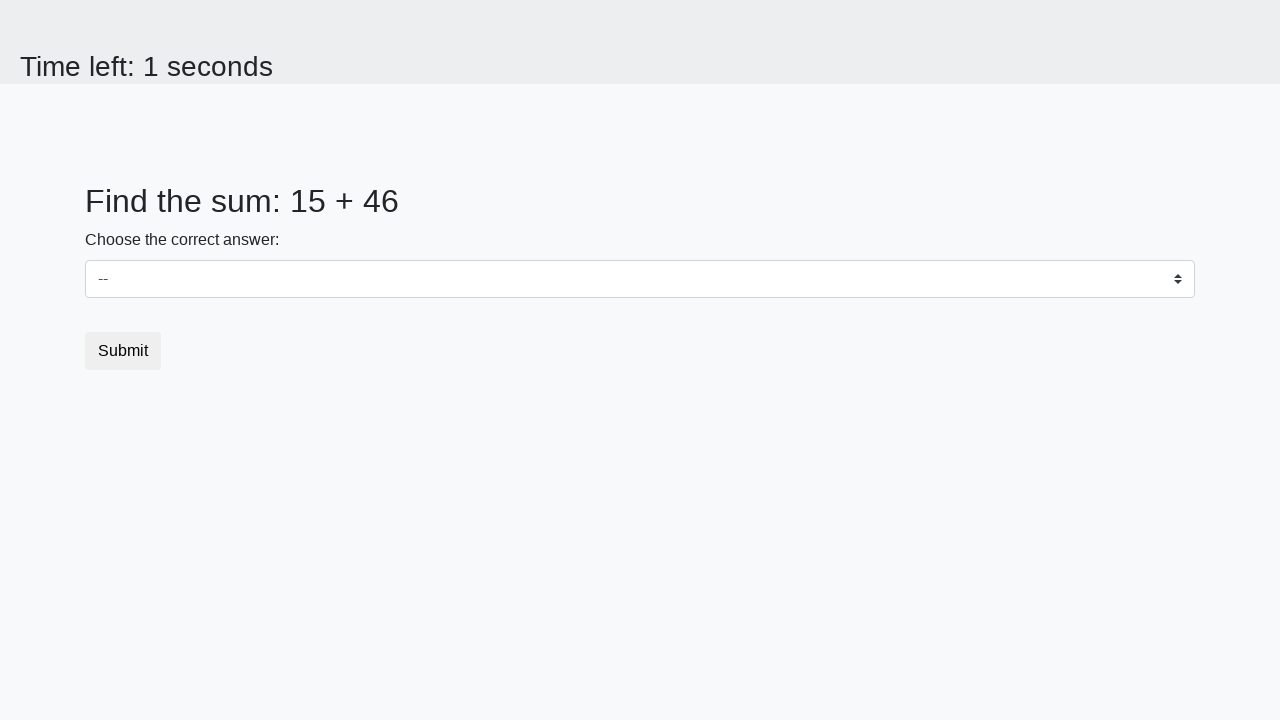